Tests a dynamic loading page where an element is rendered after clicking a Start button and waiting for a loading bar to complete. Verifies that the 'Hello World!' text appears after loading.

Starting URL: http://the-internet.herokuapp.com/dynamic_loading/2

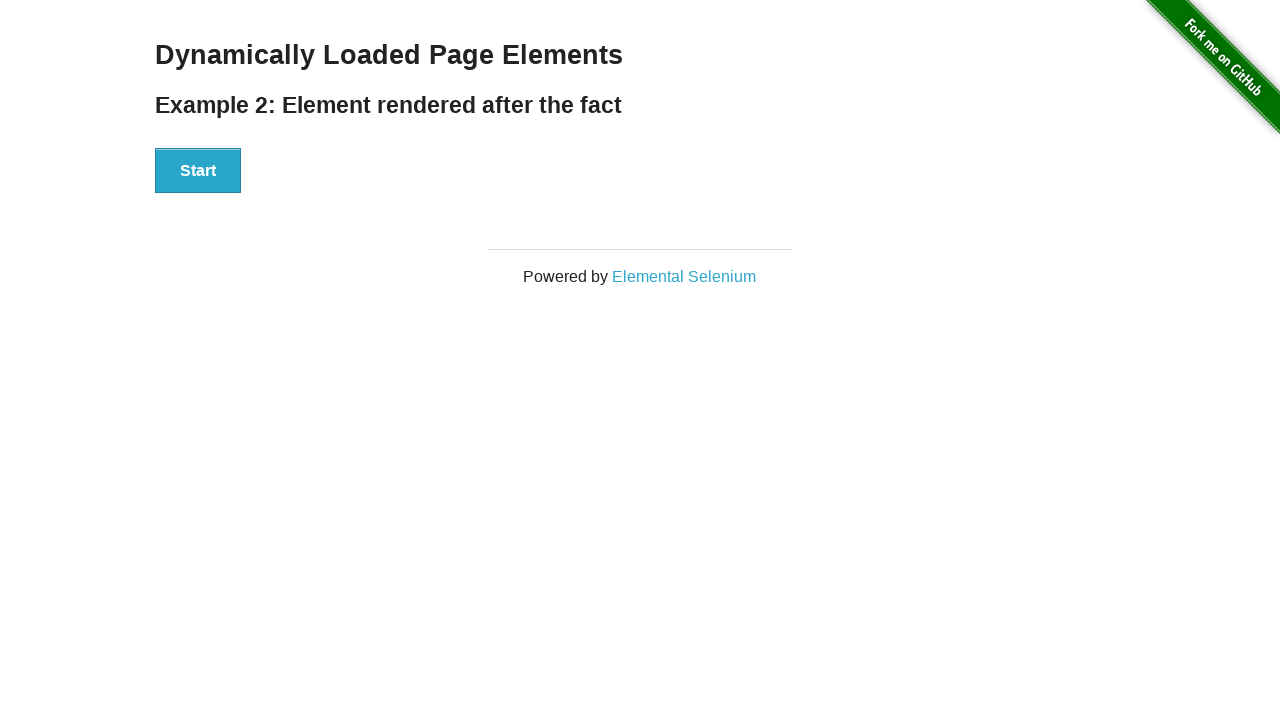

Clicked Start button to trigger dynamic loading at (198, 171) on #start button
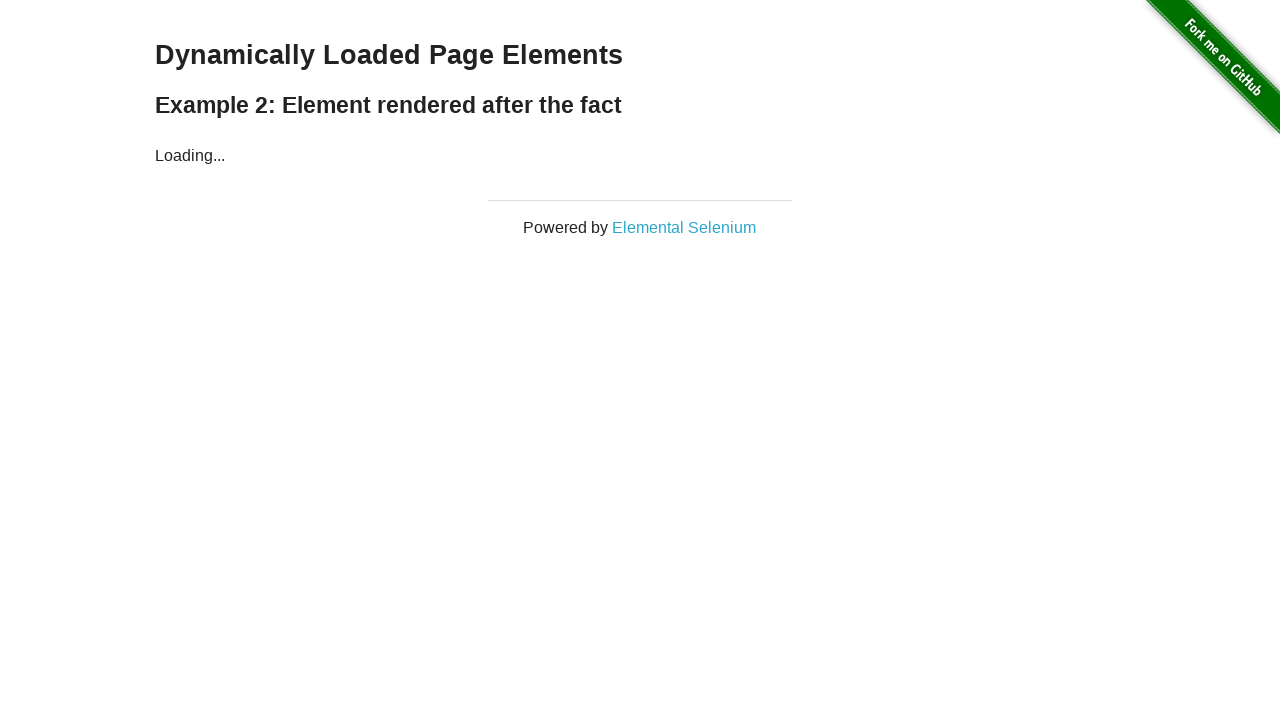

Loading bar completed and finish element became visible
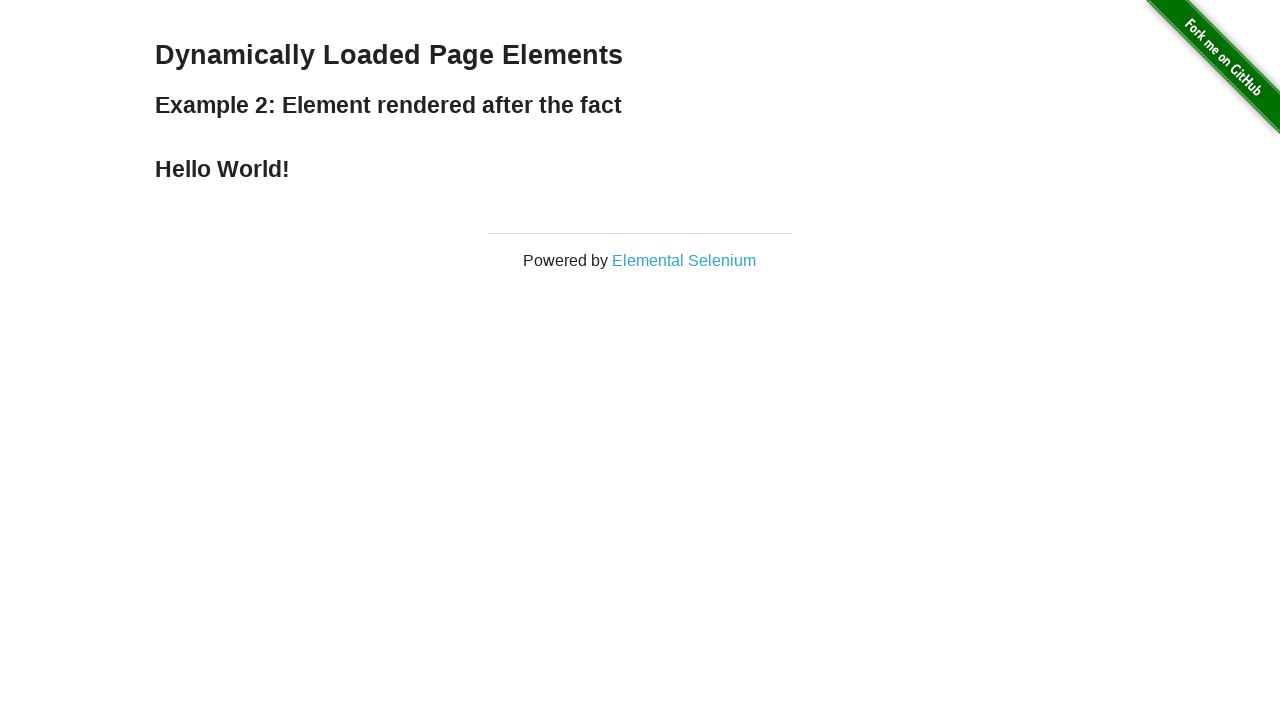

Verified that 'Hello World!' finish element is visible
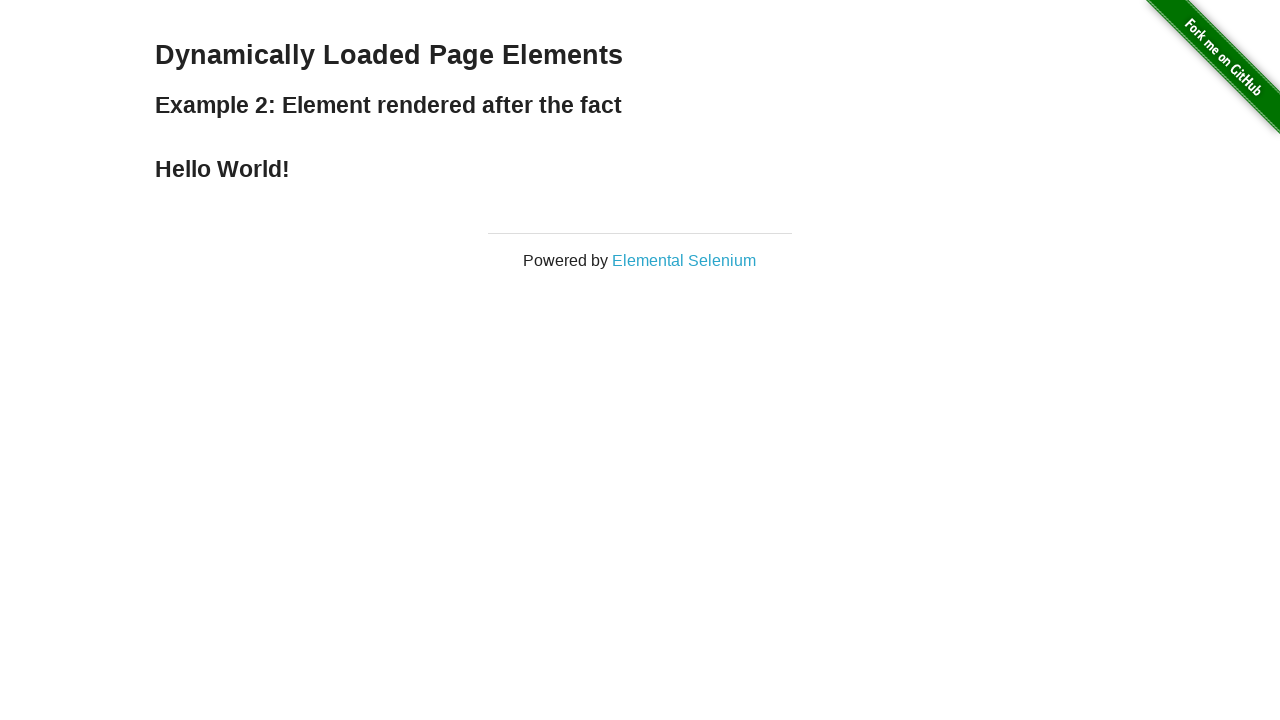

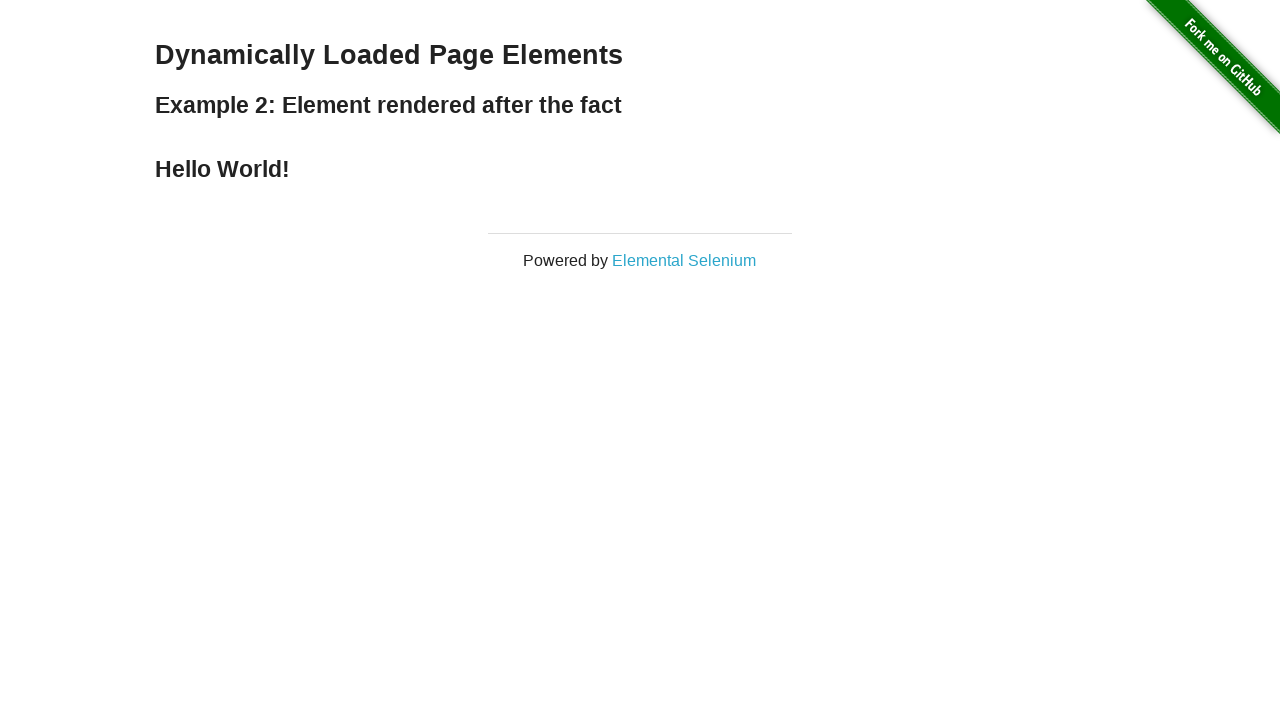